Tests a text box form by filling in full name, email, current address, and permanent address fields, then submitting the form.

Starting URL: https://demoqa.com/text-box

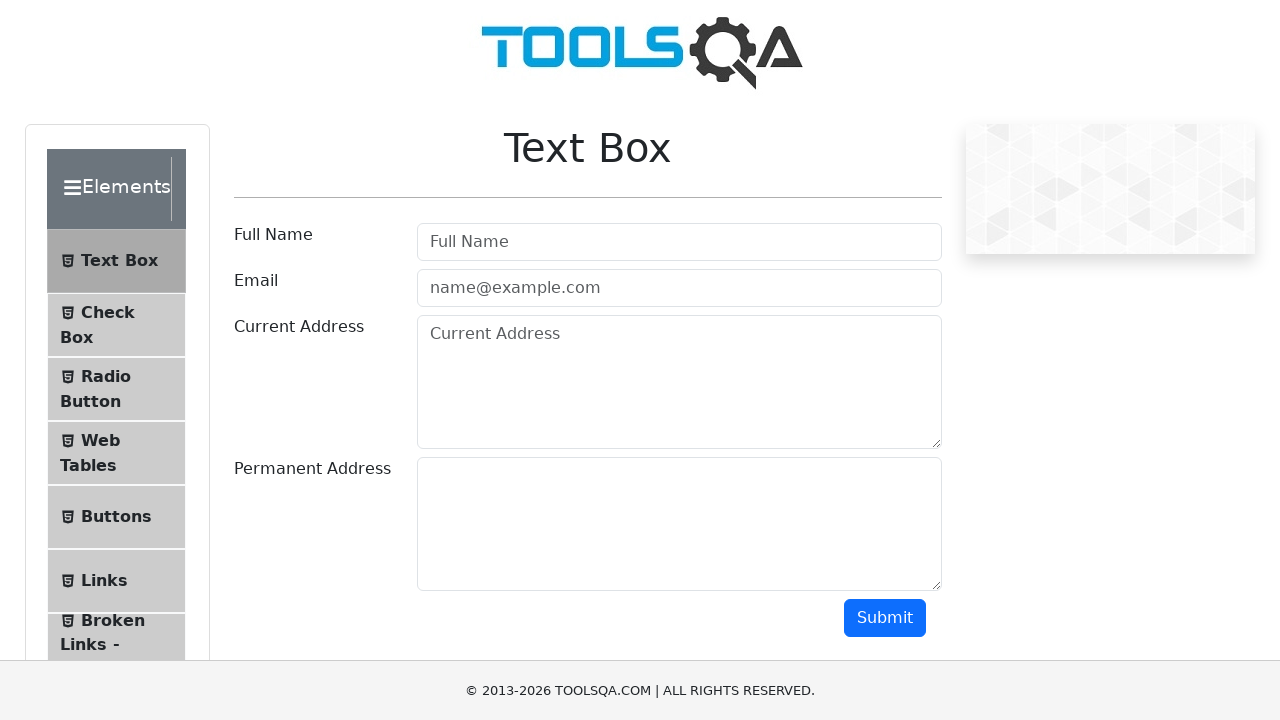

Filled full name field with 'Test userName' on [placeholder="Full Name"]
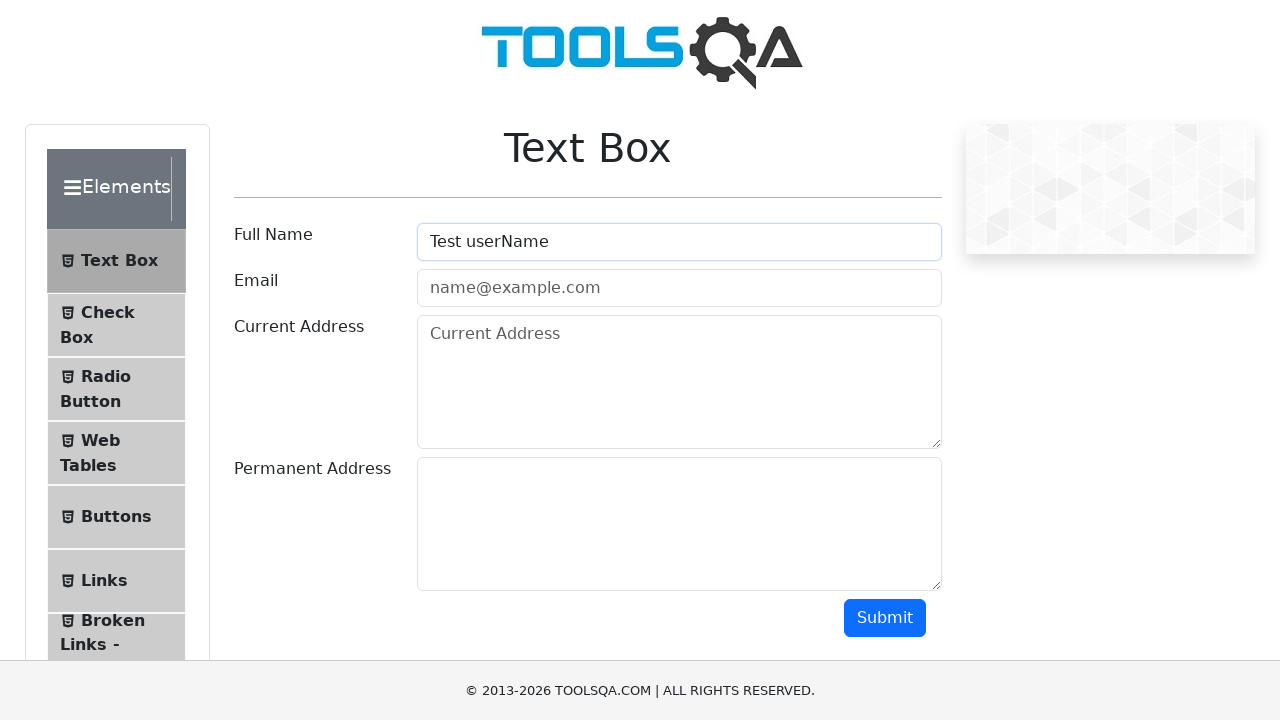

Filled email field with 'TestEmail@gmail.com' on #userEmail
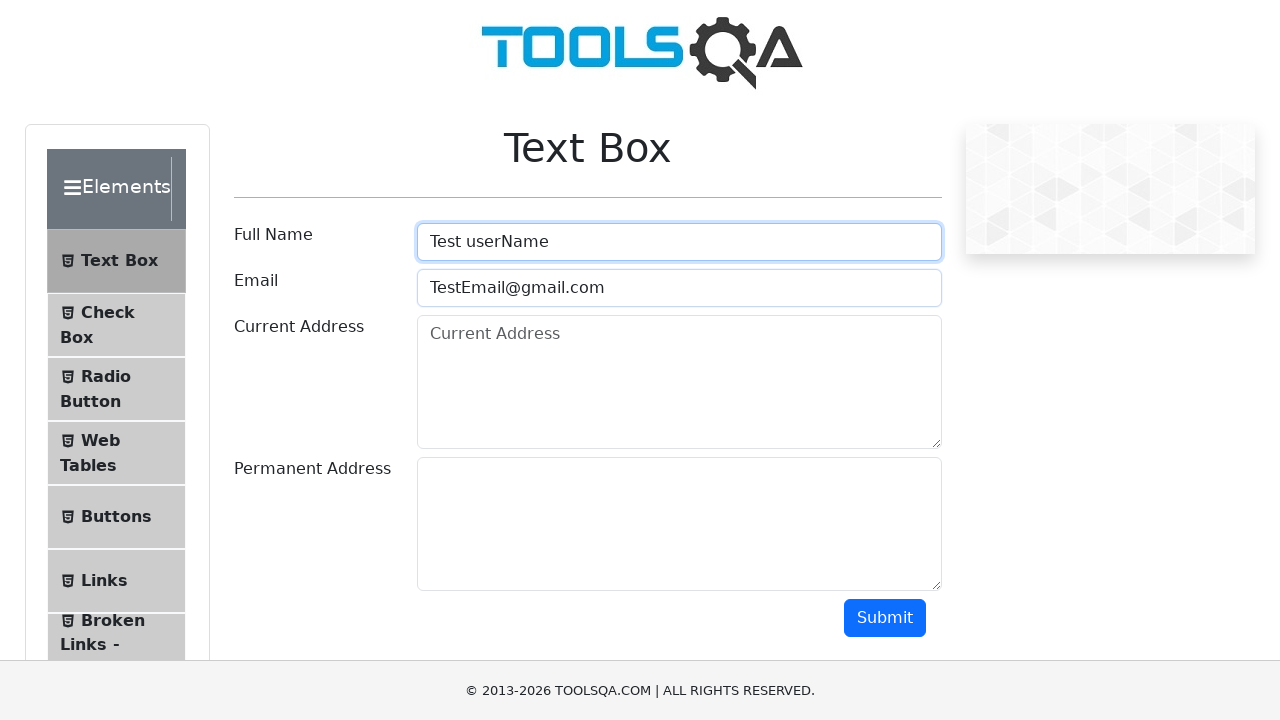

Filled current address field with 'This is the current Address' on #currentAddress
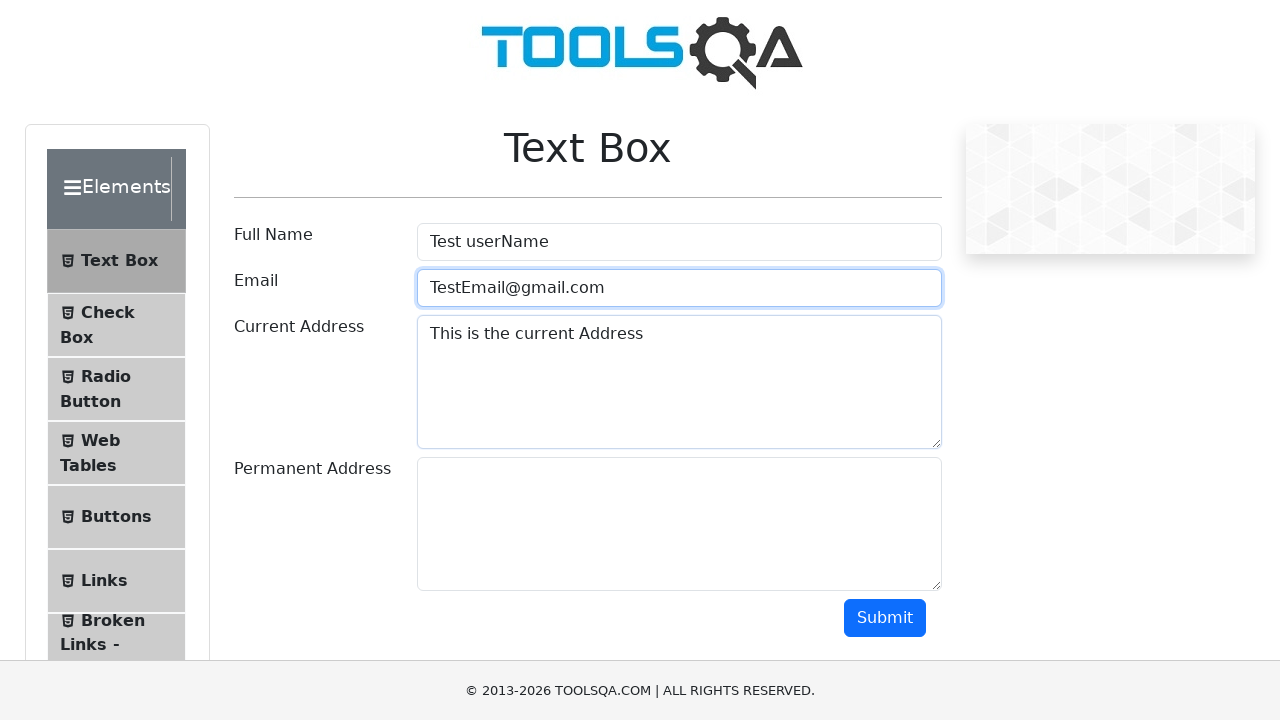

Filled permanent address field with 'This is a Permanent Address' on #permanentAddress
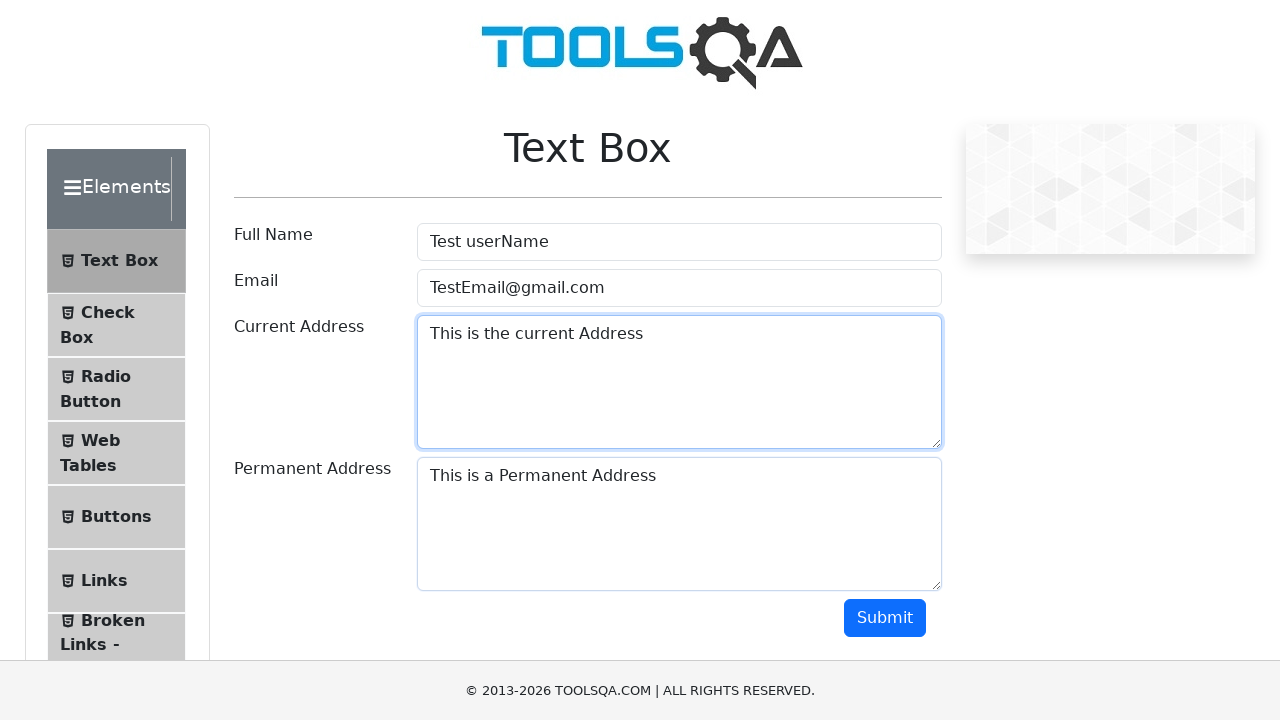

Clicked submit button to submit the form at (885, 618) on button:has-text("Submit")
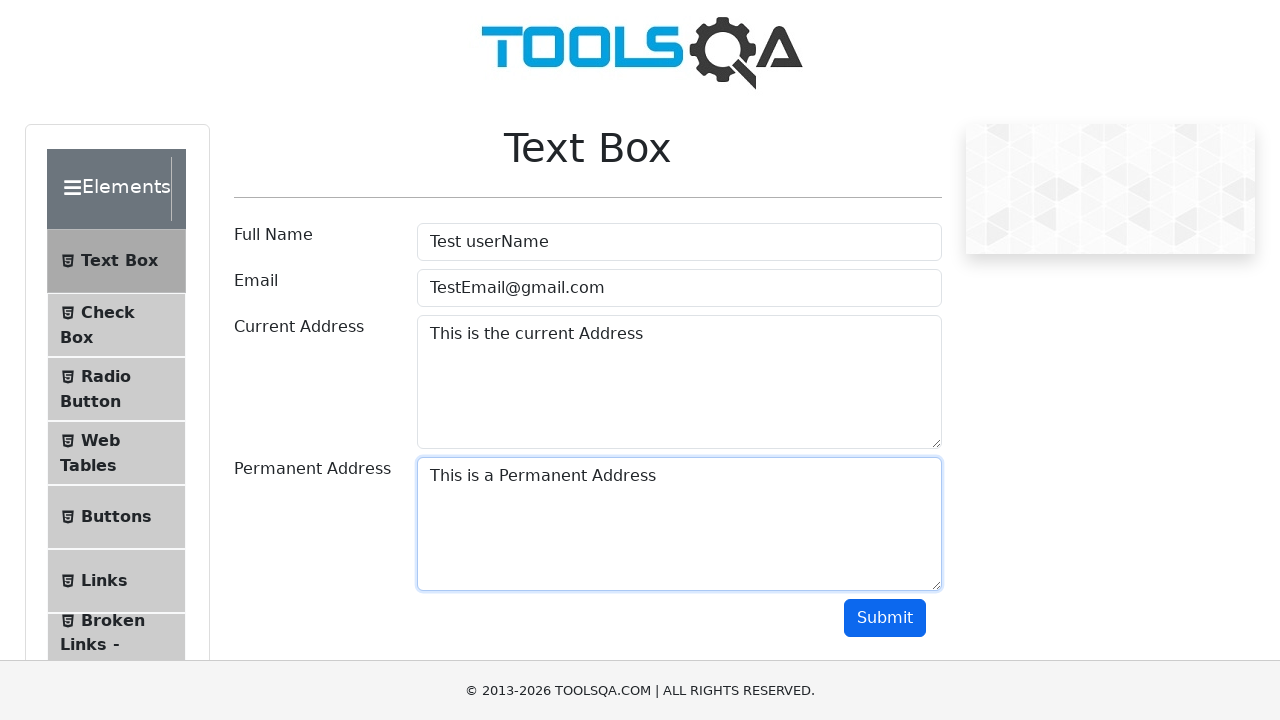

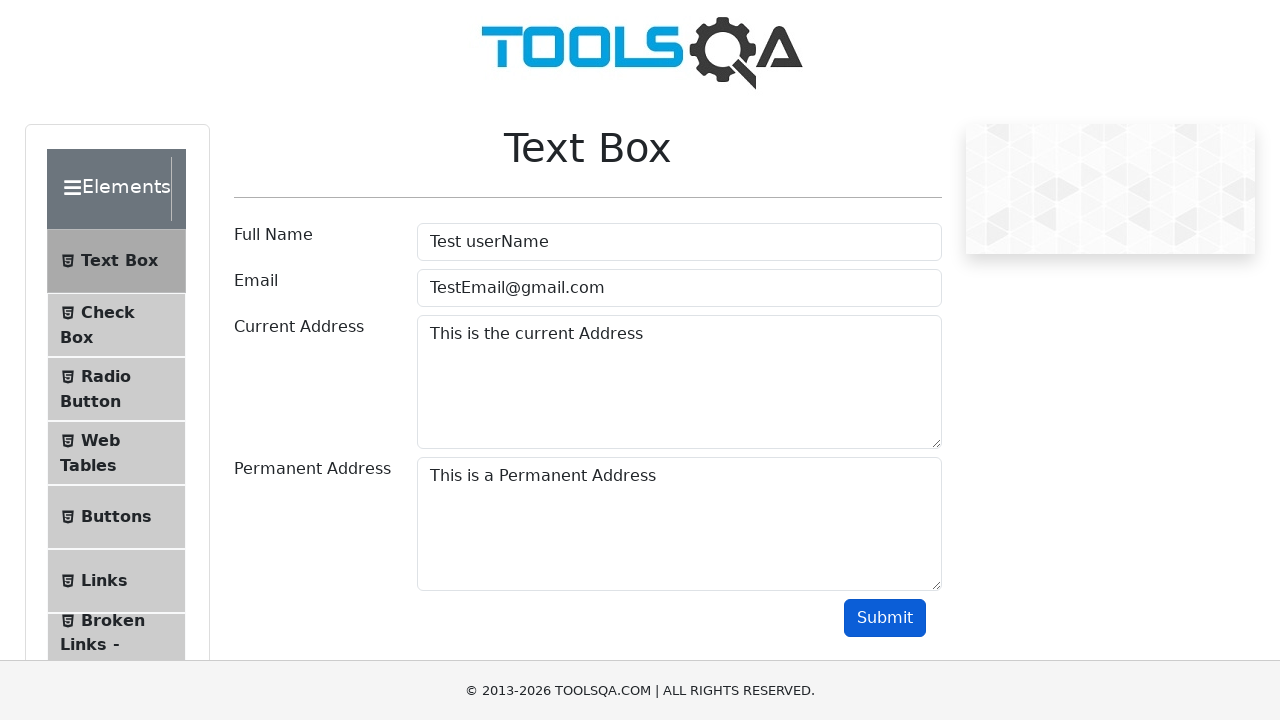